Navigates to a grocery shopping site and adds specific vegetable/fruit items (Cucumber, Banana, Strawberry) to the cart by iterating through products and clicking their add buttons

Starting URL: https://rahulshettyacademy.com/seleniumPractise/

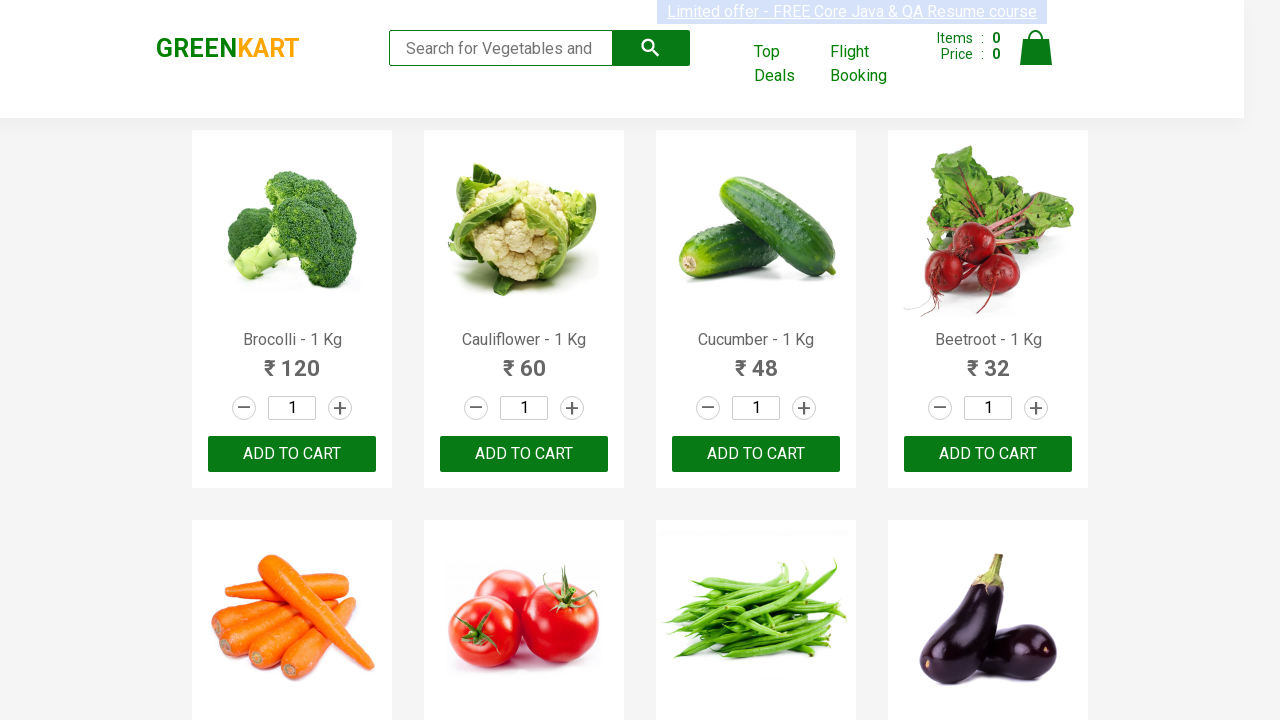

Waited for product names to load on the grocery shopping site
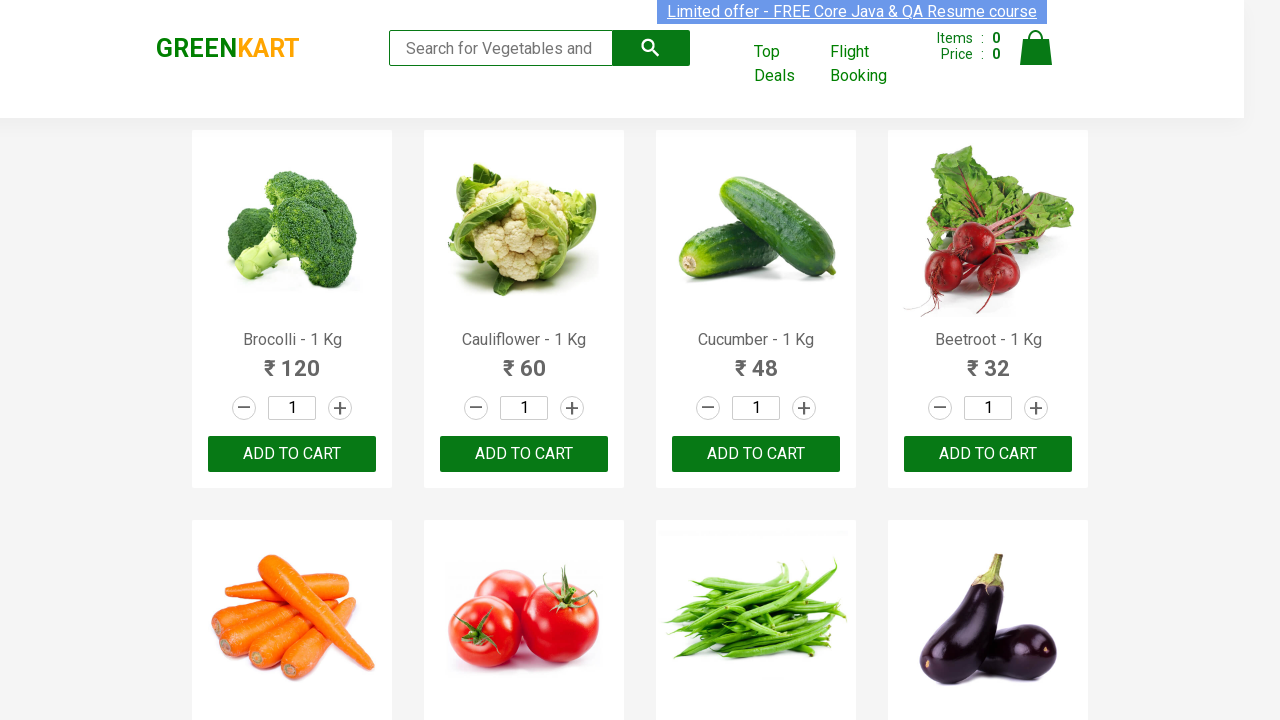

Retrieved all product name elements from the page
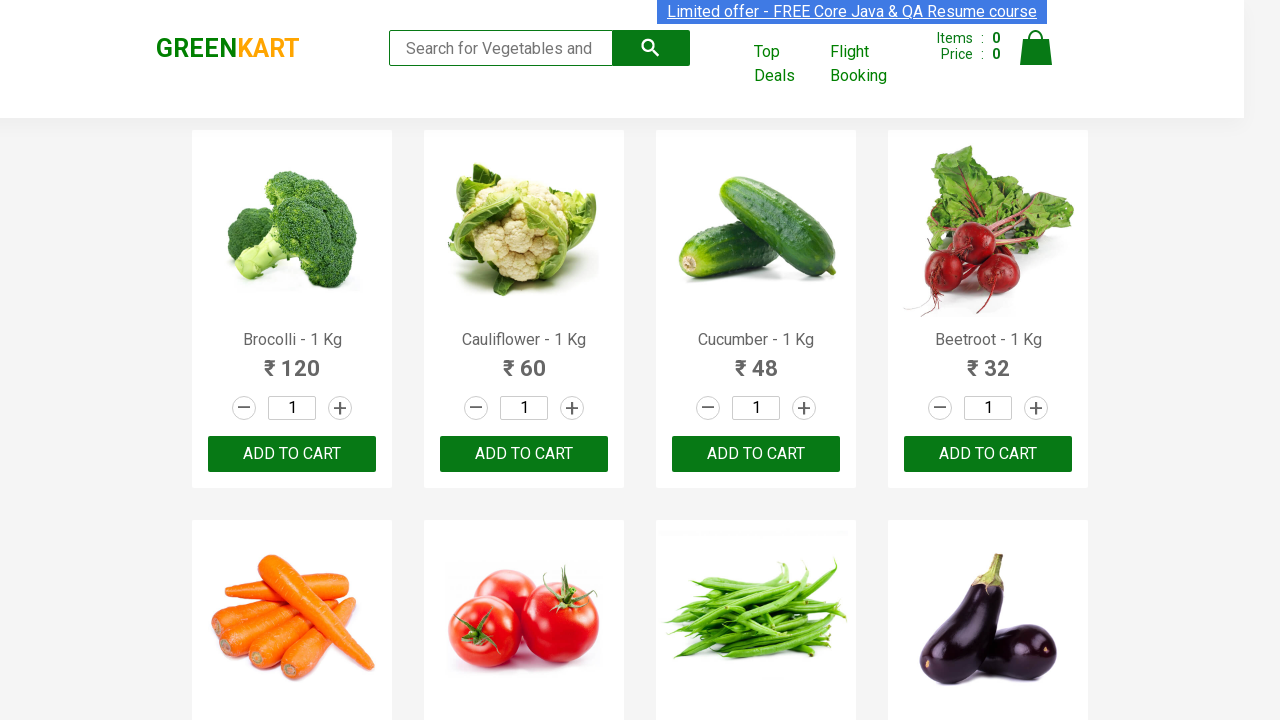

Added Cucumber to cart by clicking add button at (756, 454) on xpath=//div[@class='product-action']/button >> nth=2
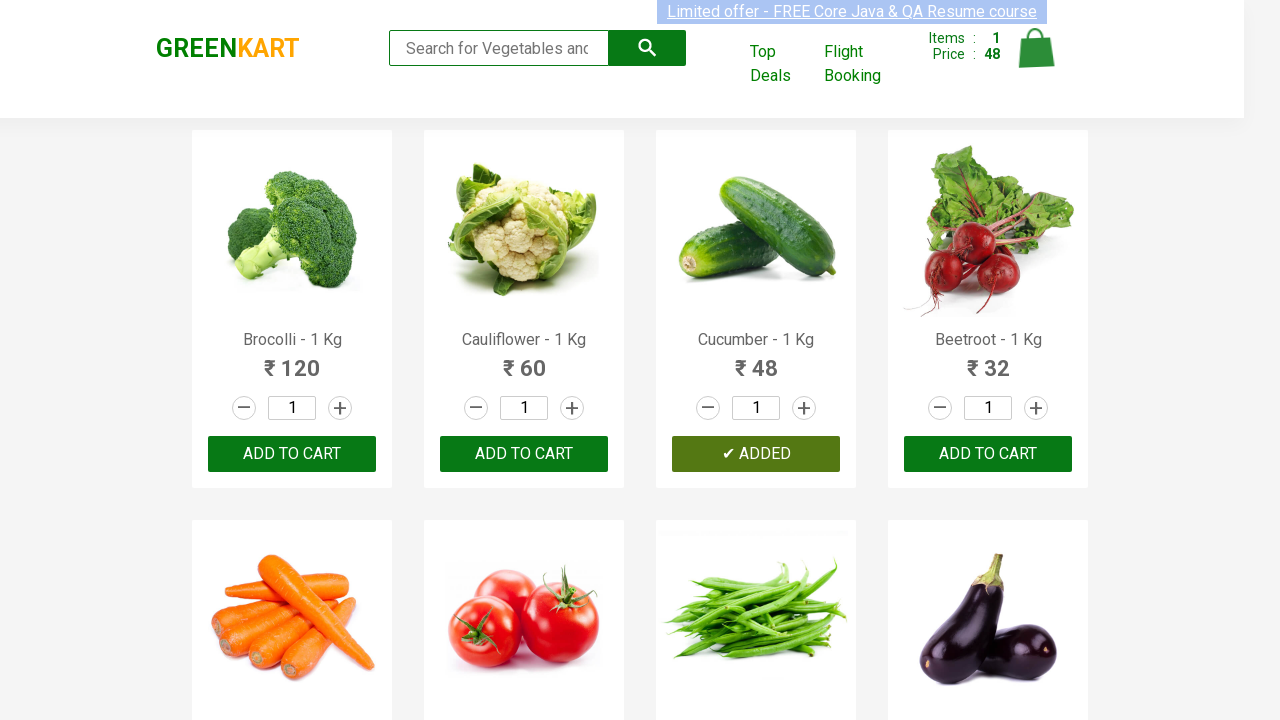

Added Banana to cart by clicking add button at (988, 360) on xpath=//div[@class='product-action']/button >> nth=15
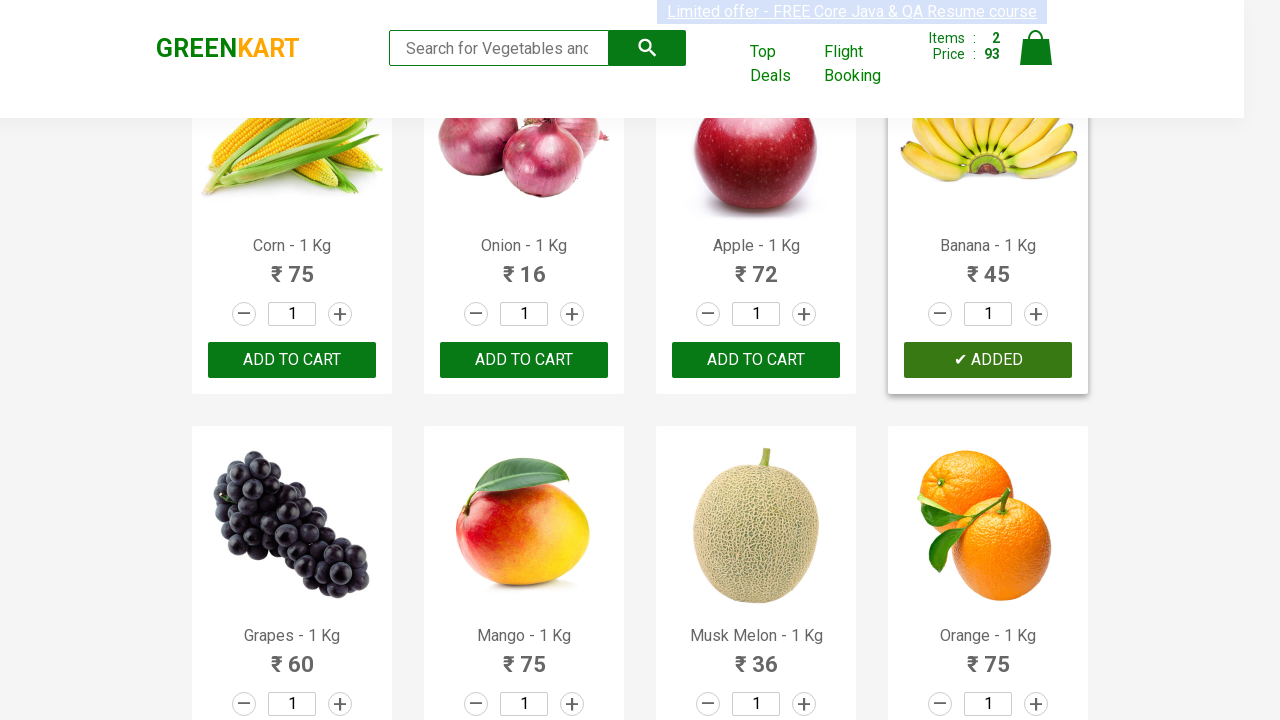

Added Strawberry to cart by clicking add button at (988, 360) on xpath=//div[@class='product-action']/button >> nth=23
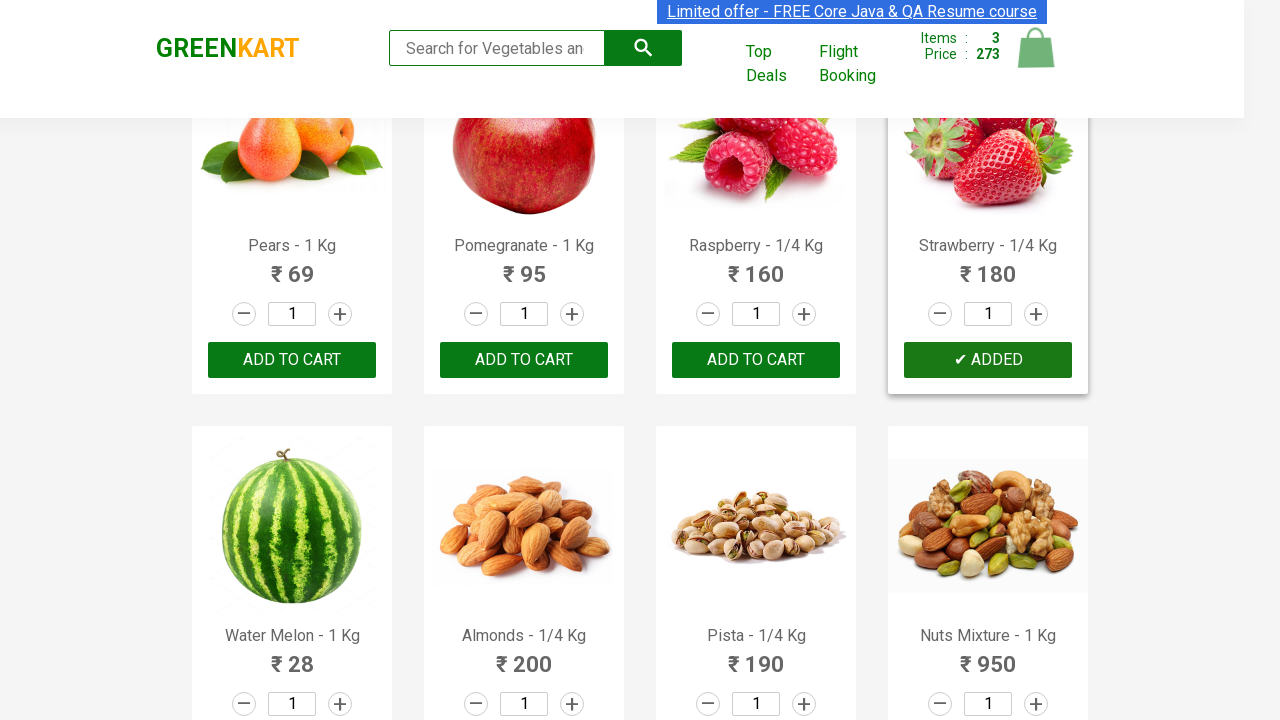

All 3 items (Cucumber, Banana, Strawberry) successfully added to cart
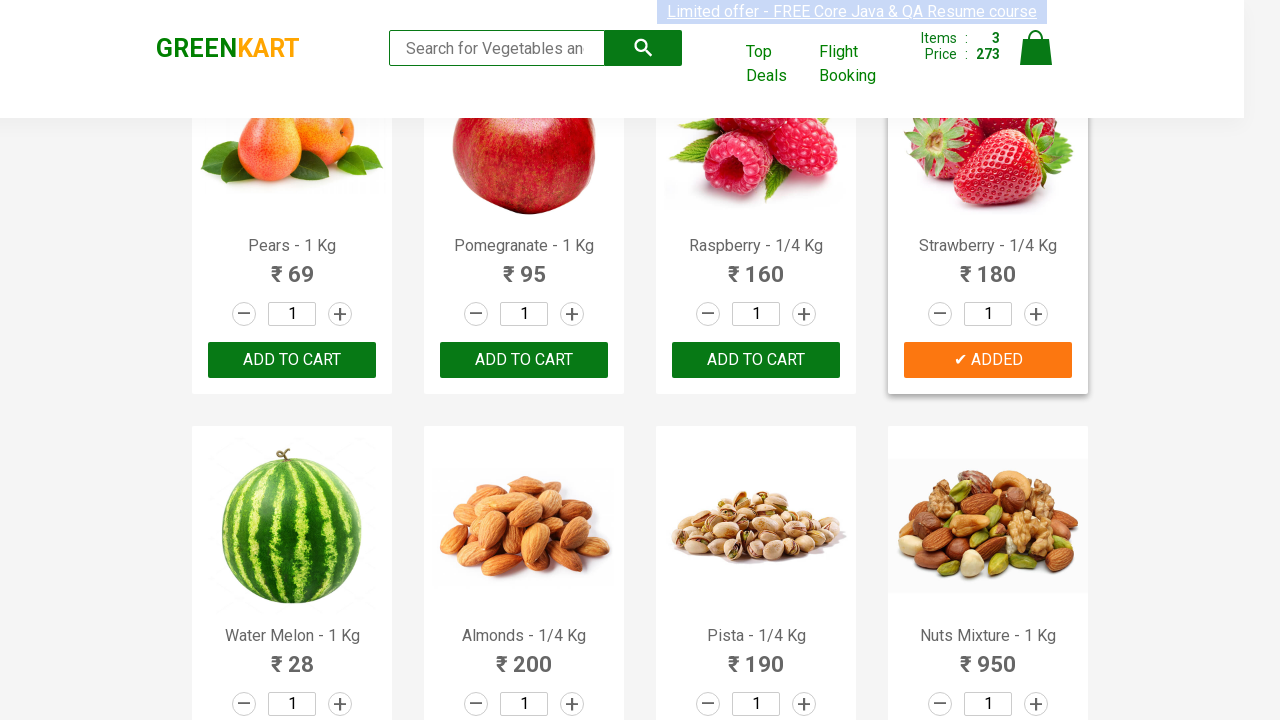

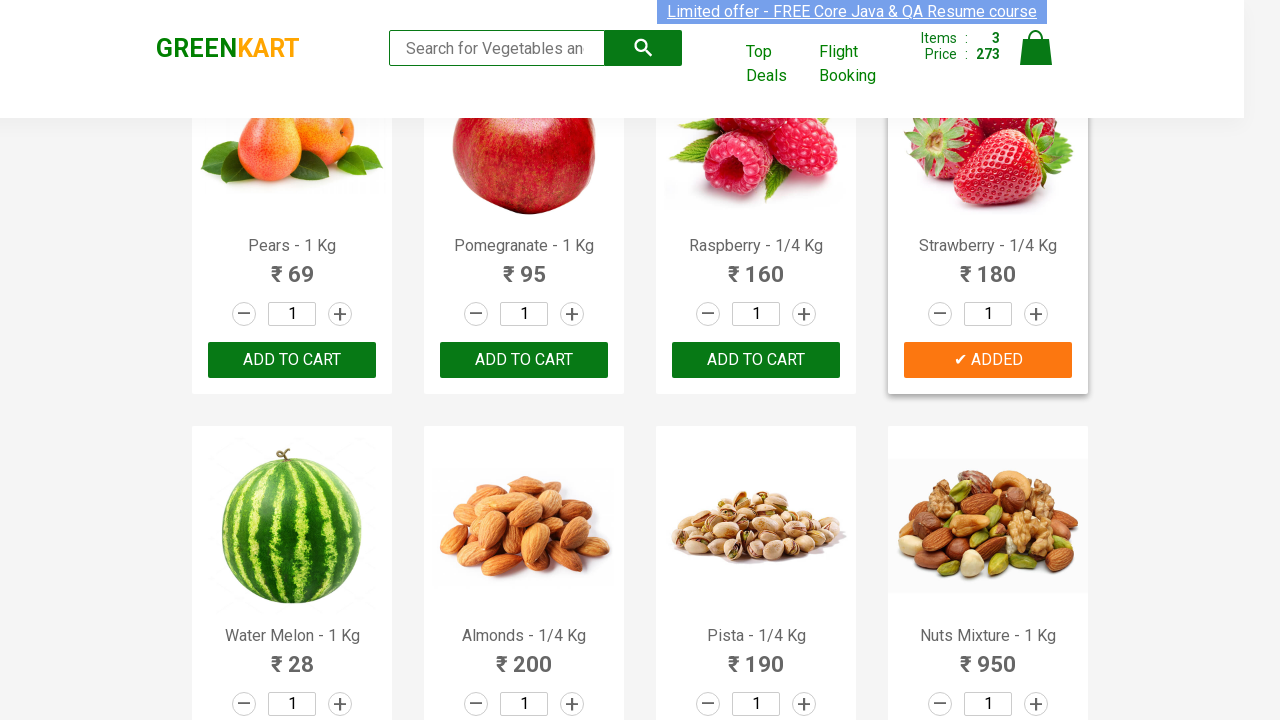